Tests calendar date picker functionality by selecting a specific year, month, and date (January 25, 2024) and verifying the selected values are correctly displayed in the input fields.

Starting URL: https://rahulshettyacademy.com/seleniumPractise/#/offers

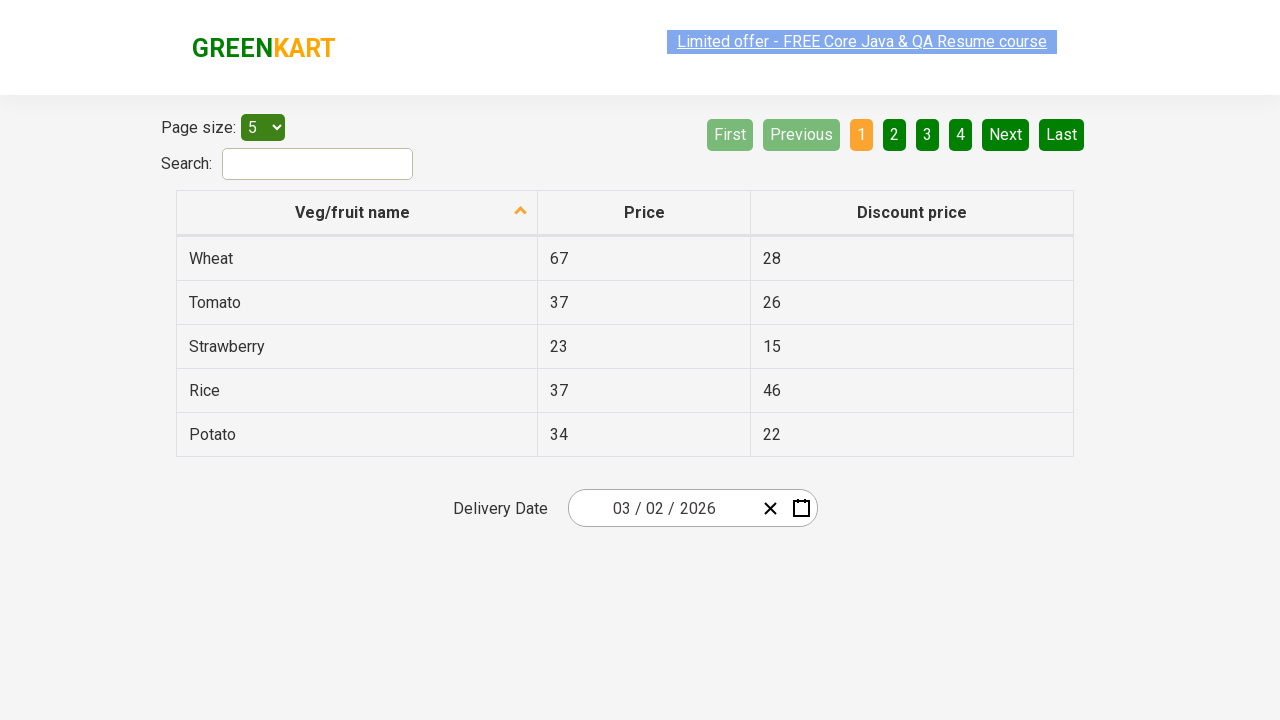

Clicked on date picker input group to open calendar at (662, 508) on xpath=//div[@class='react-date-picker__inputGroup']
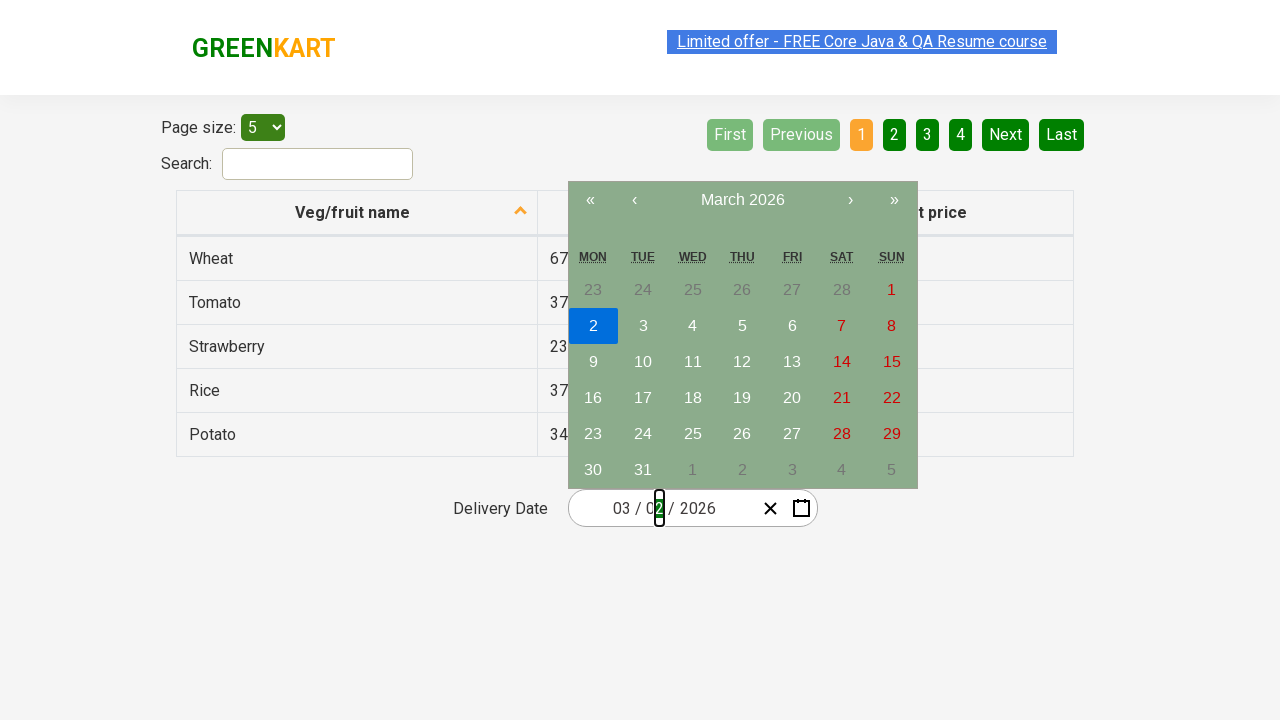

Clicked navigation label to navigate to month view at (742, 200) on .react-calendar__navigation__label
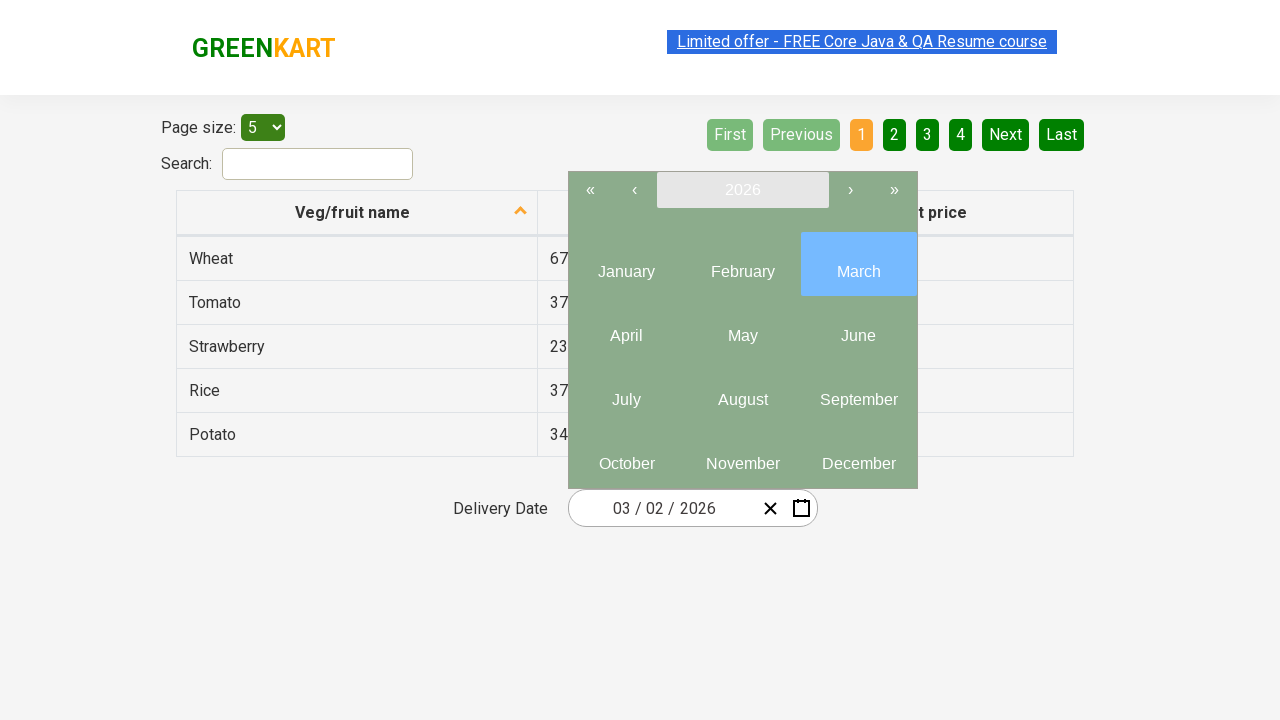

Clicked navigation label again to navigate to year view at (742, 190) on .react-calendar__navigation__label
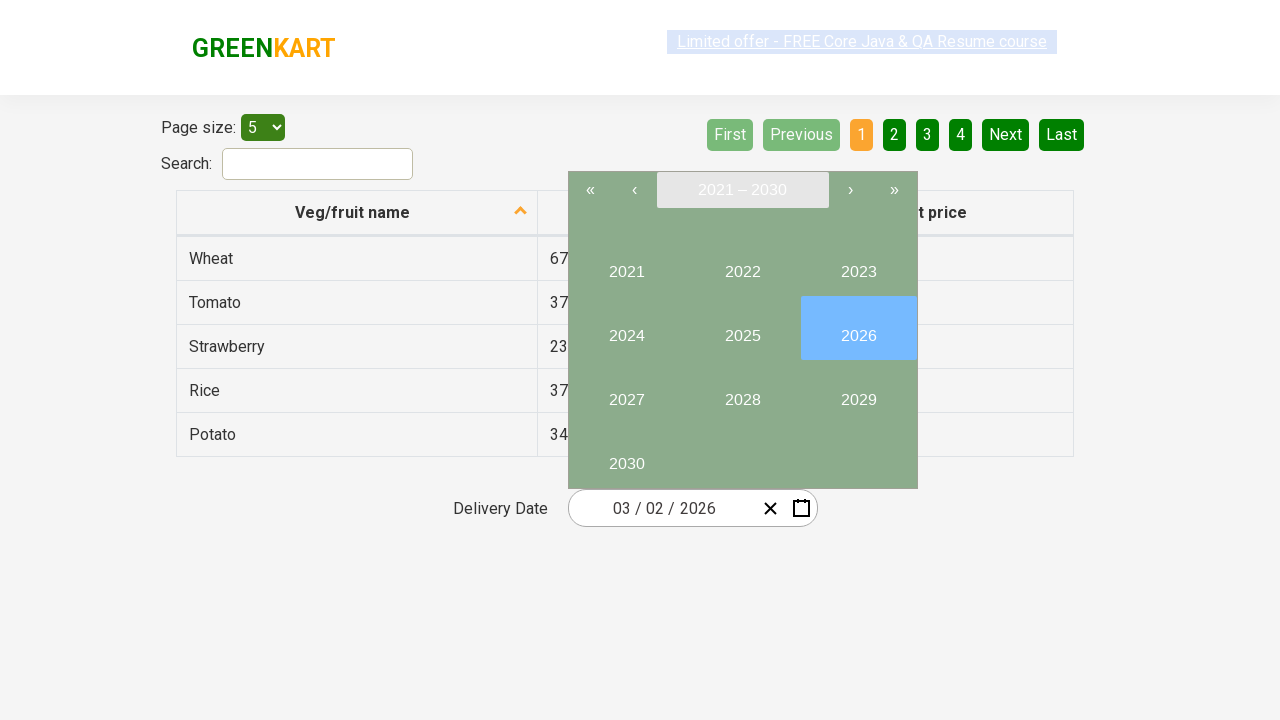

Selected year 2024 at (626, 328) on //button[text()='2024']
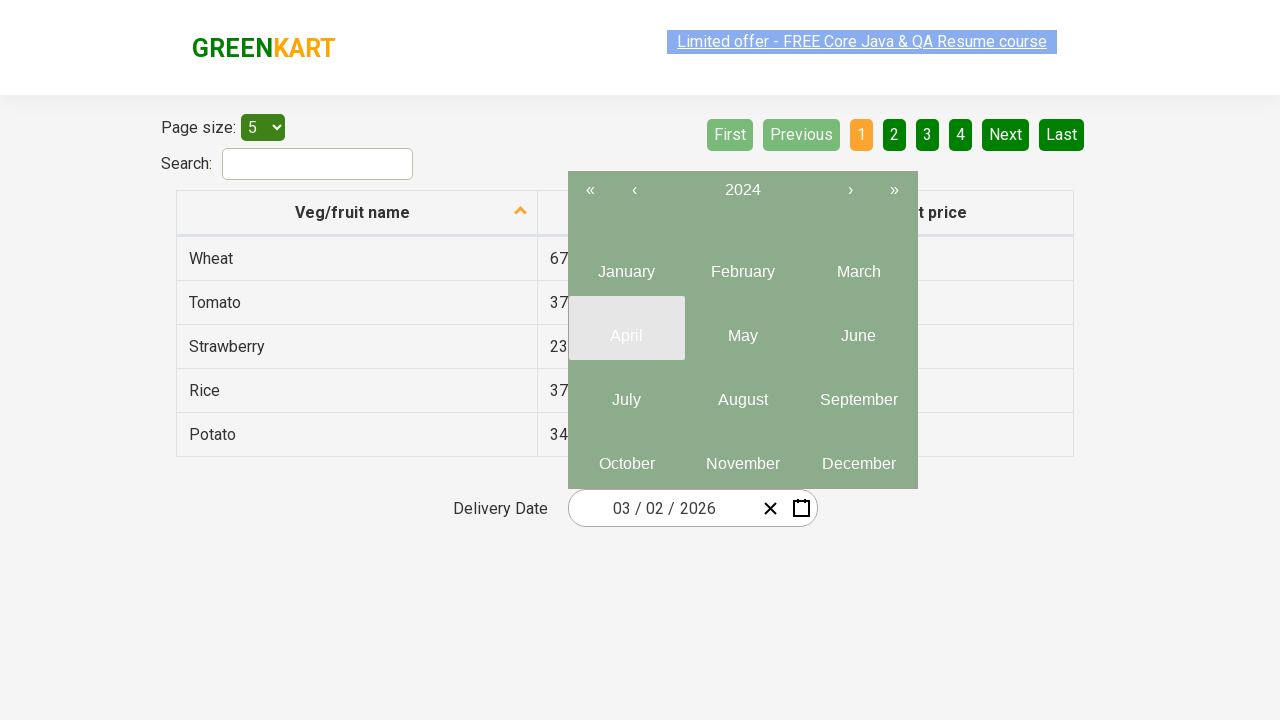

Selected month January (month 1) at (626, 264) on .react-calendar__tile.react-calendar__year-view__months__month >> nth=0
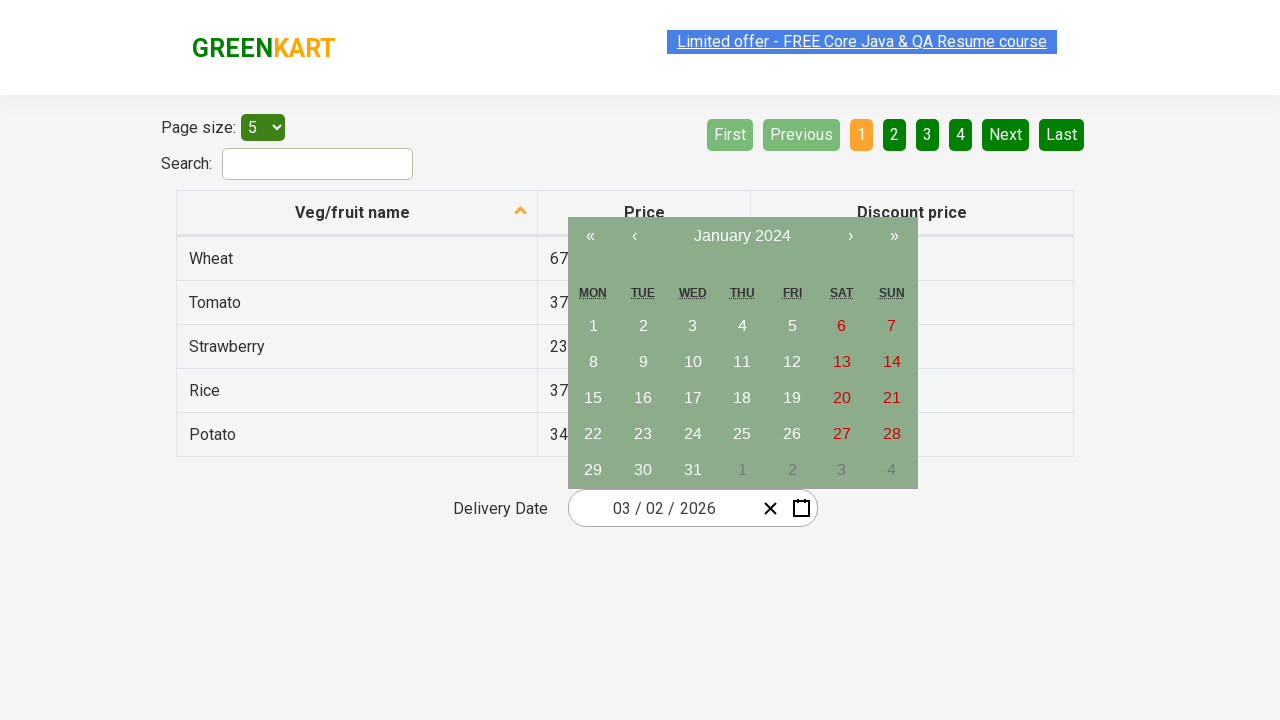

Selected date 25 at (742, 434) on //abbr[text()='25']
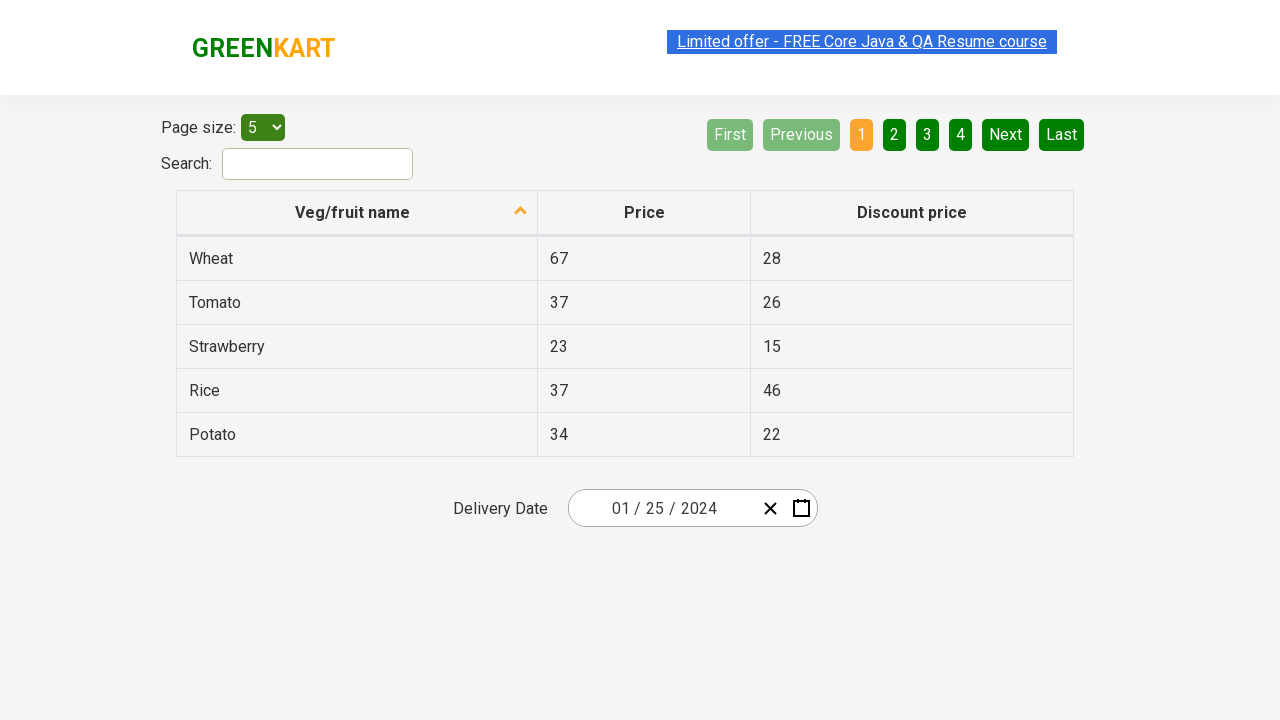

Verified date input fields were updated with selected date January 25, 2024
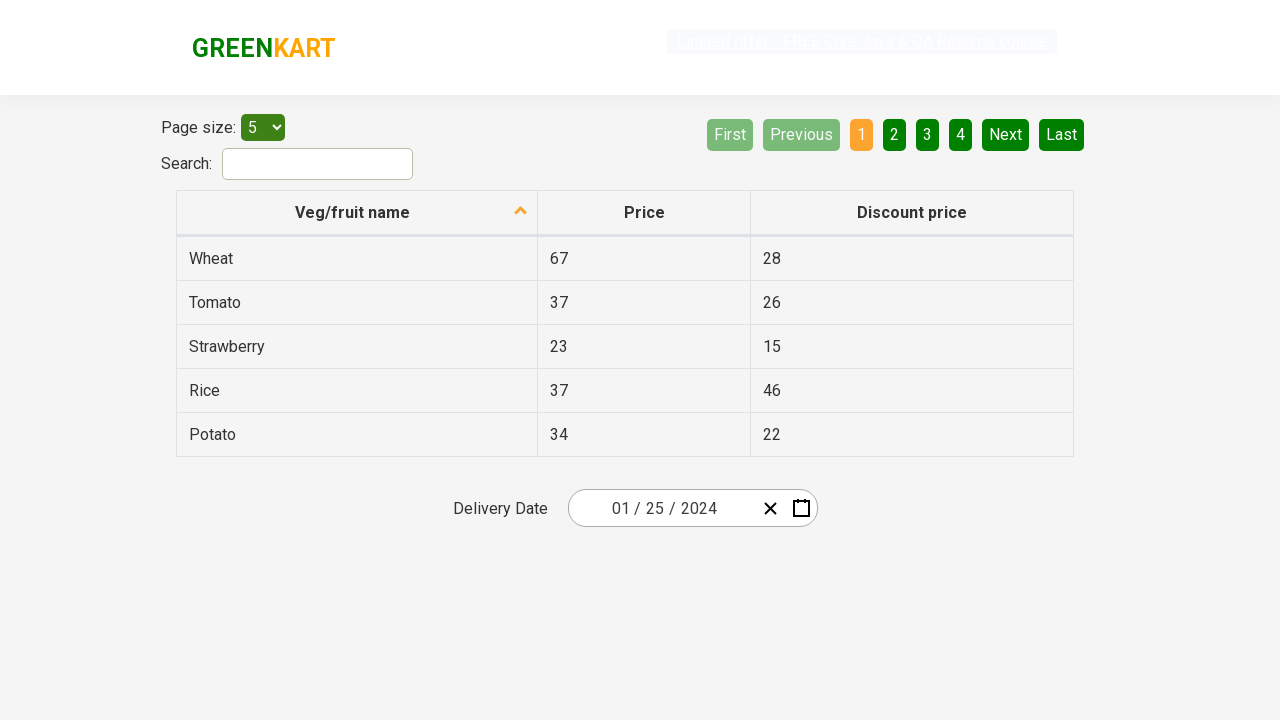

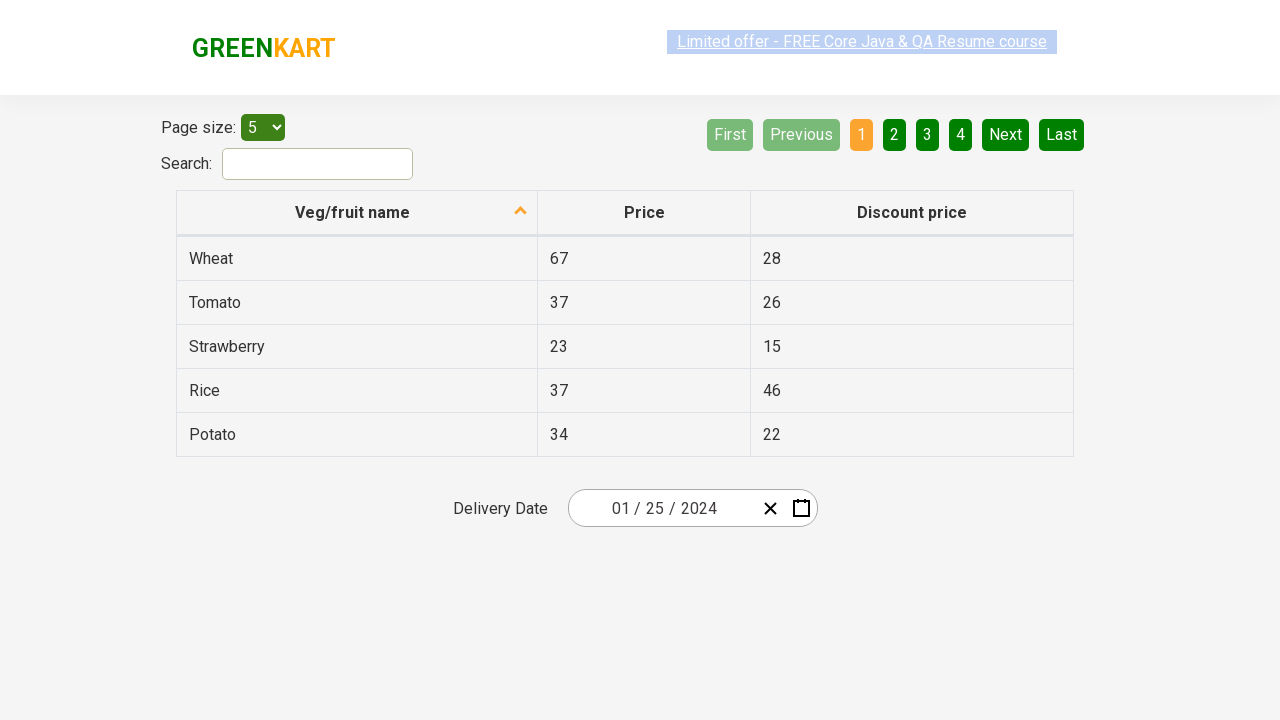